Tests registration form validation when password is too short (less than 6 characters)

Starting URL: https://alada.vn/tai-khoan/dang-ky.html

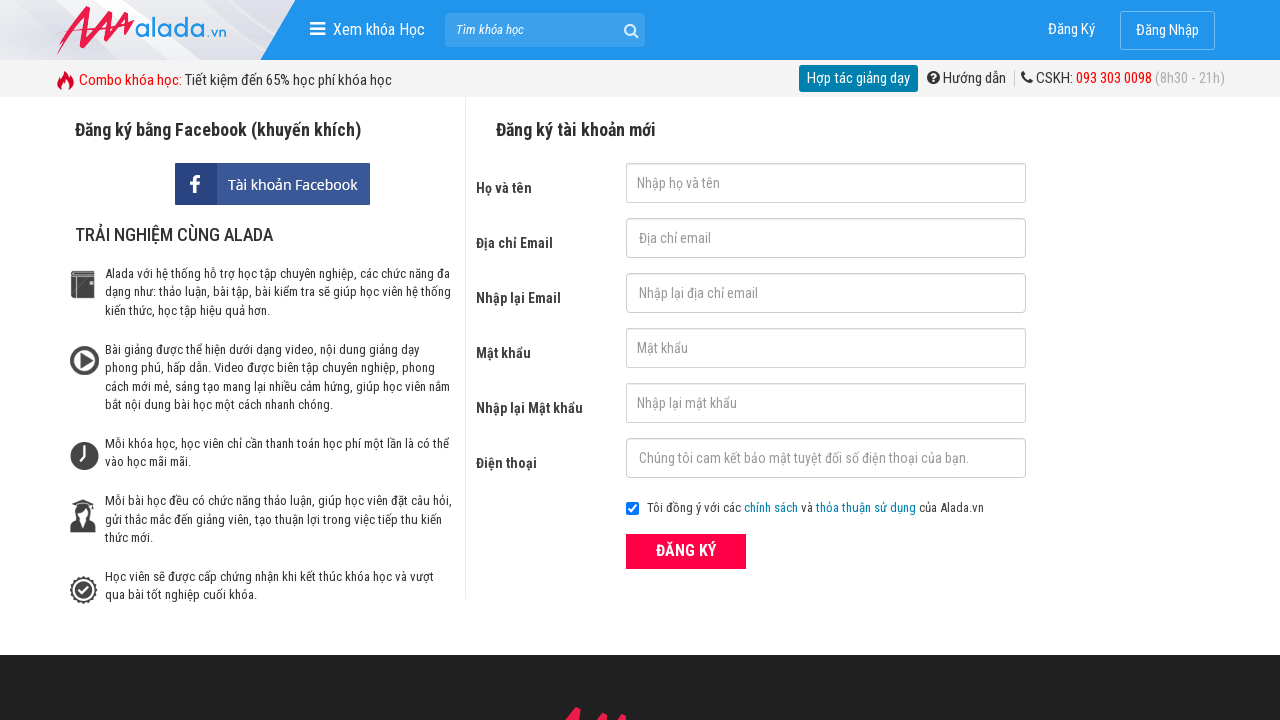

Clicked submit button at (686, 551) on button[type='submit']
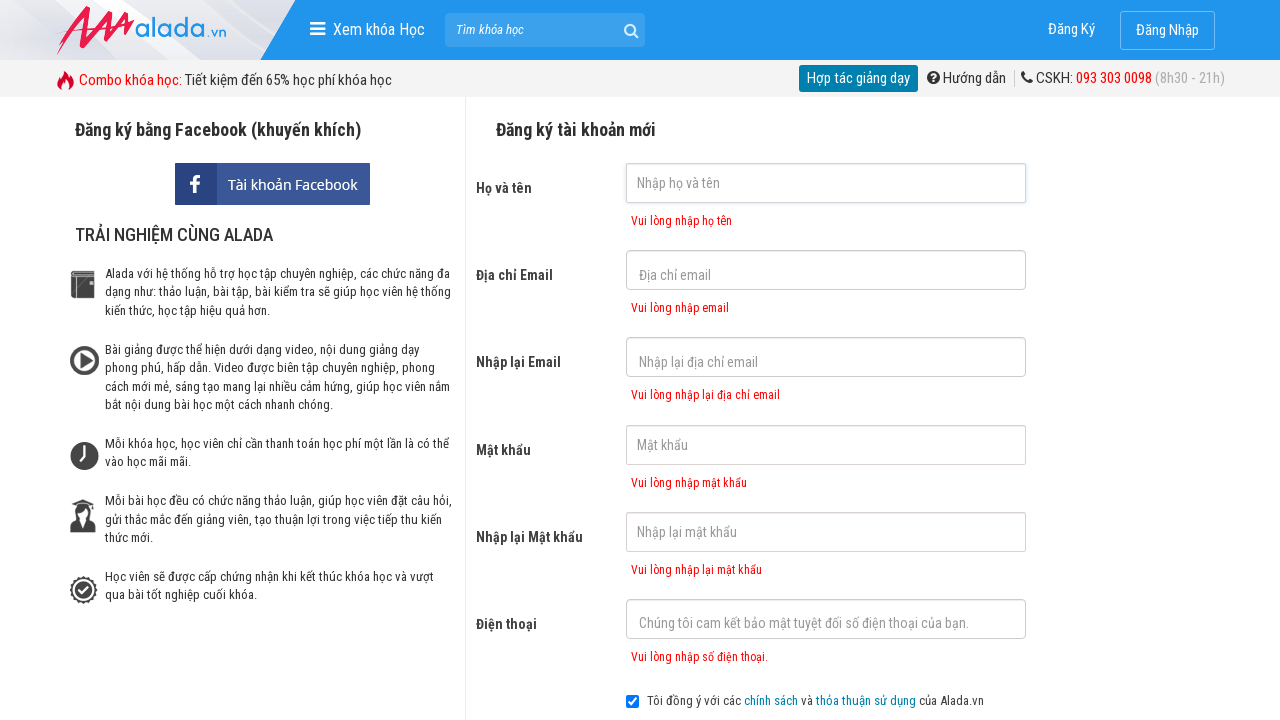

Filled first name field with 'bach' on #txtFirstname
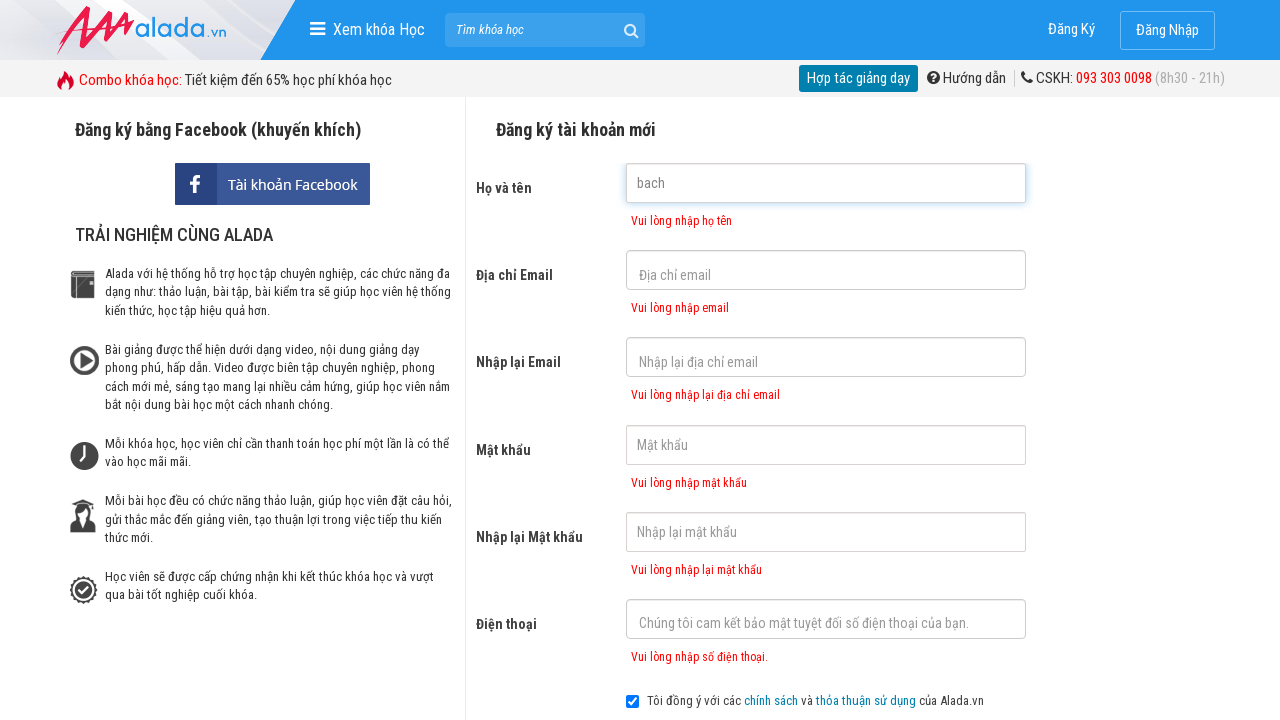

Filled email field with 'hieu@gmail.com' on #txtEmail
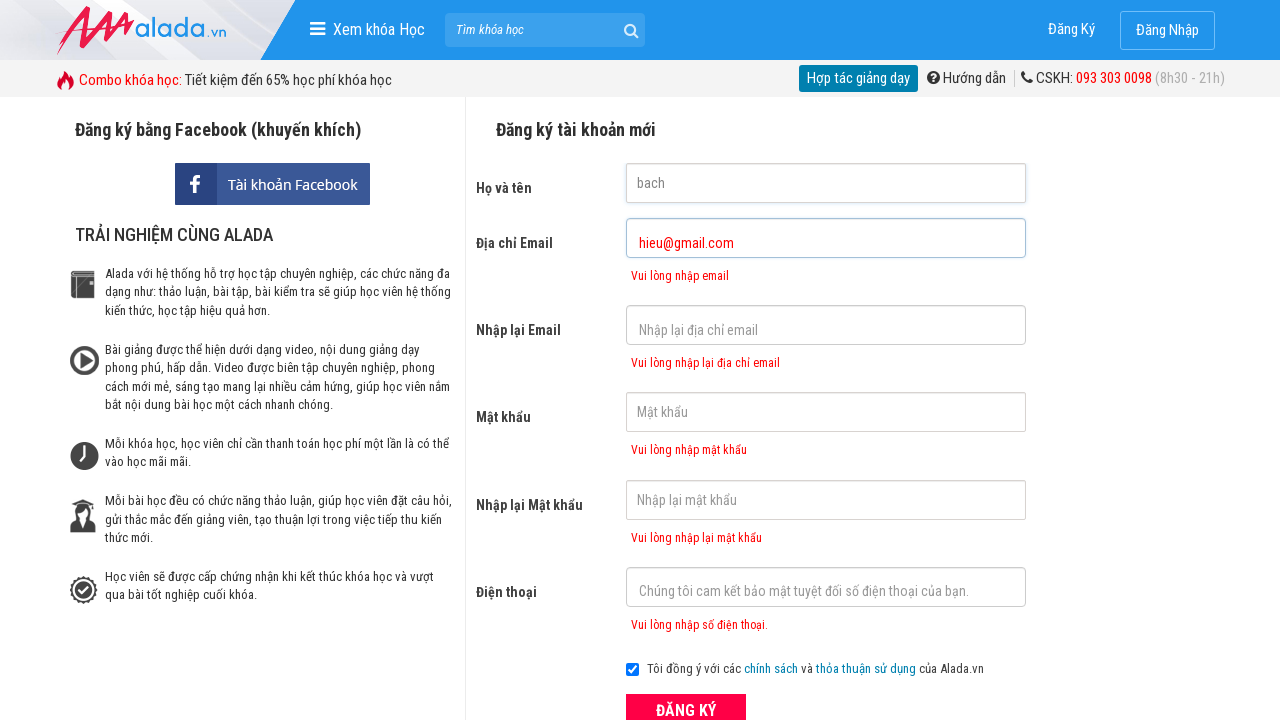

Filled confirm email field with 'hieu@gmail.com' on #txtCEmail
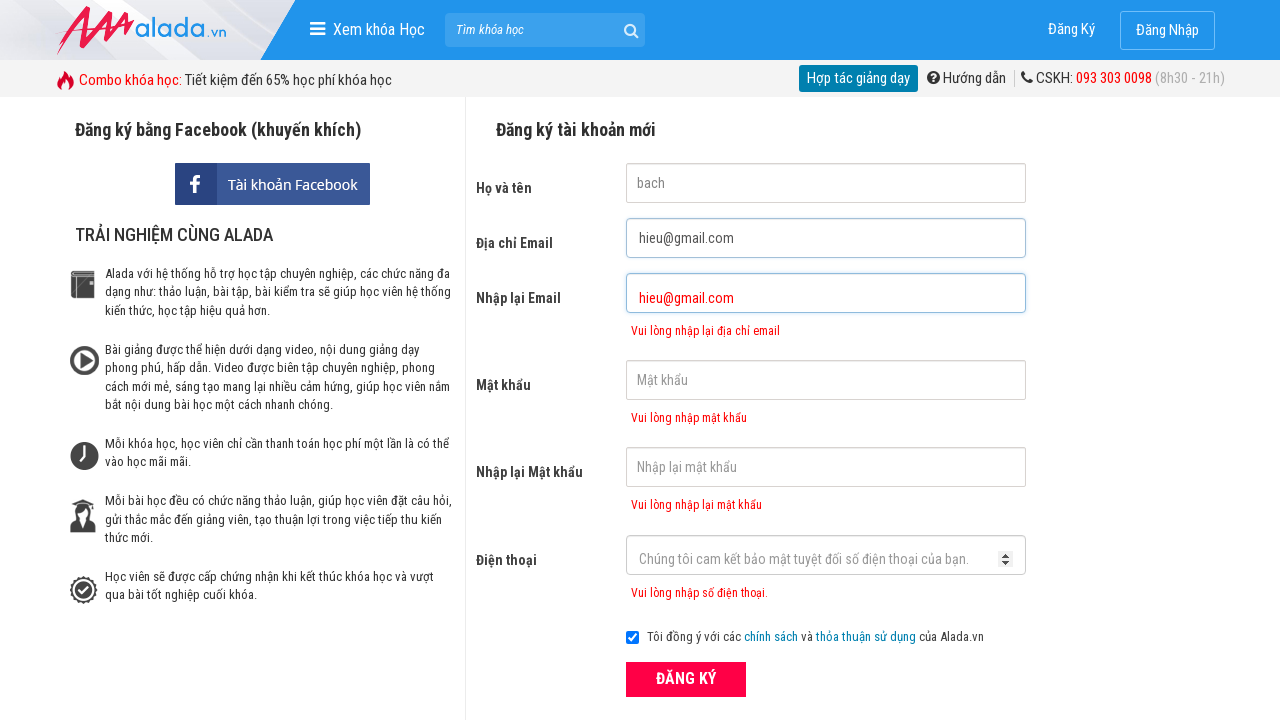

Filled password field with '12345' (5 characters - too short) on #txtPassword
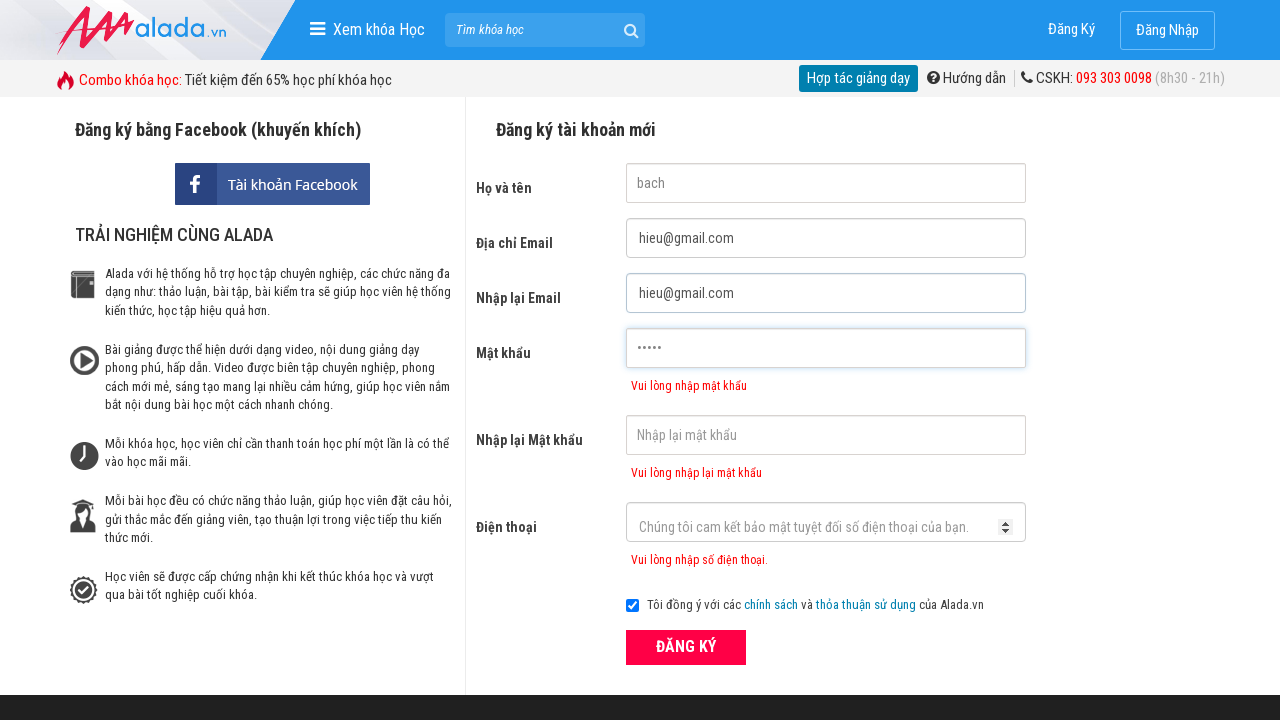

Filled confirm password field with '123456' on #txtCPassword
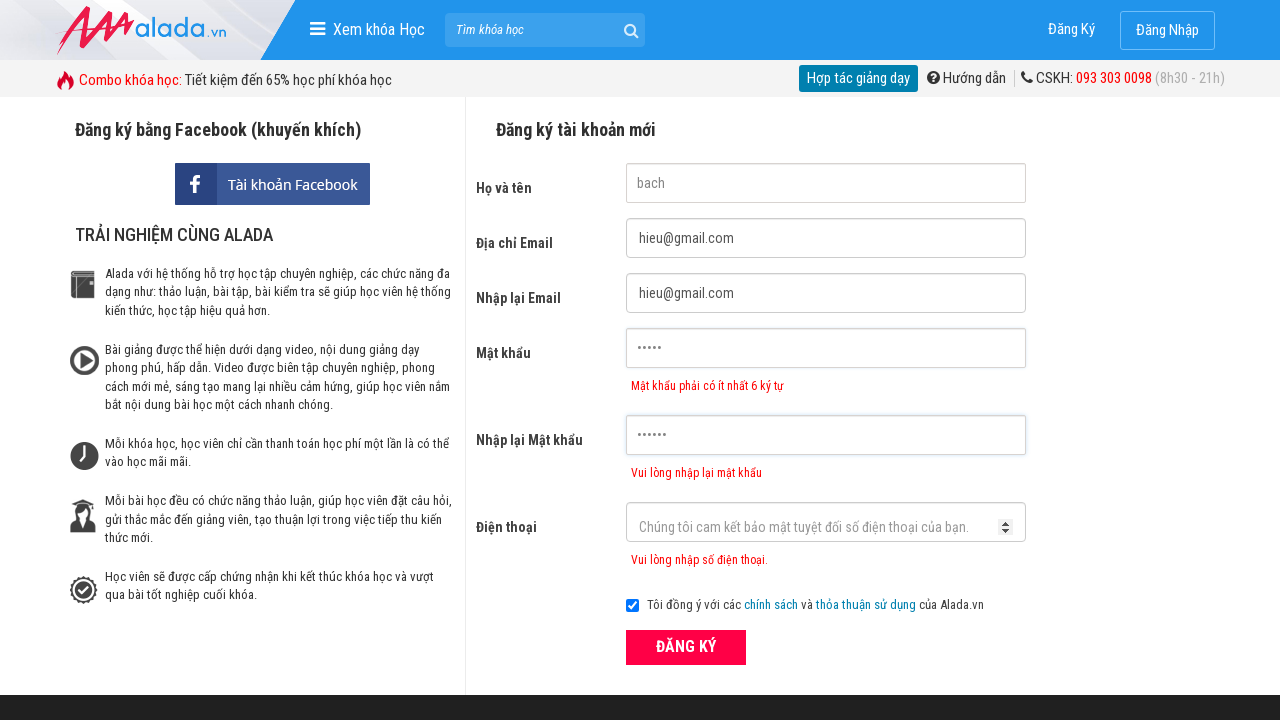

Filled phone field with '0966994820' on #txtPhone
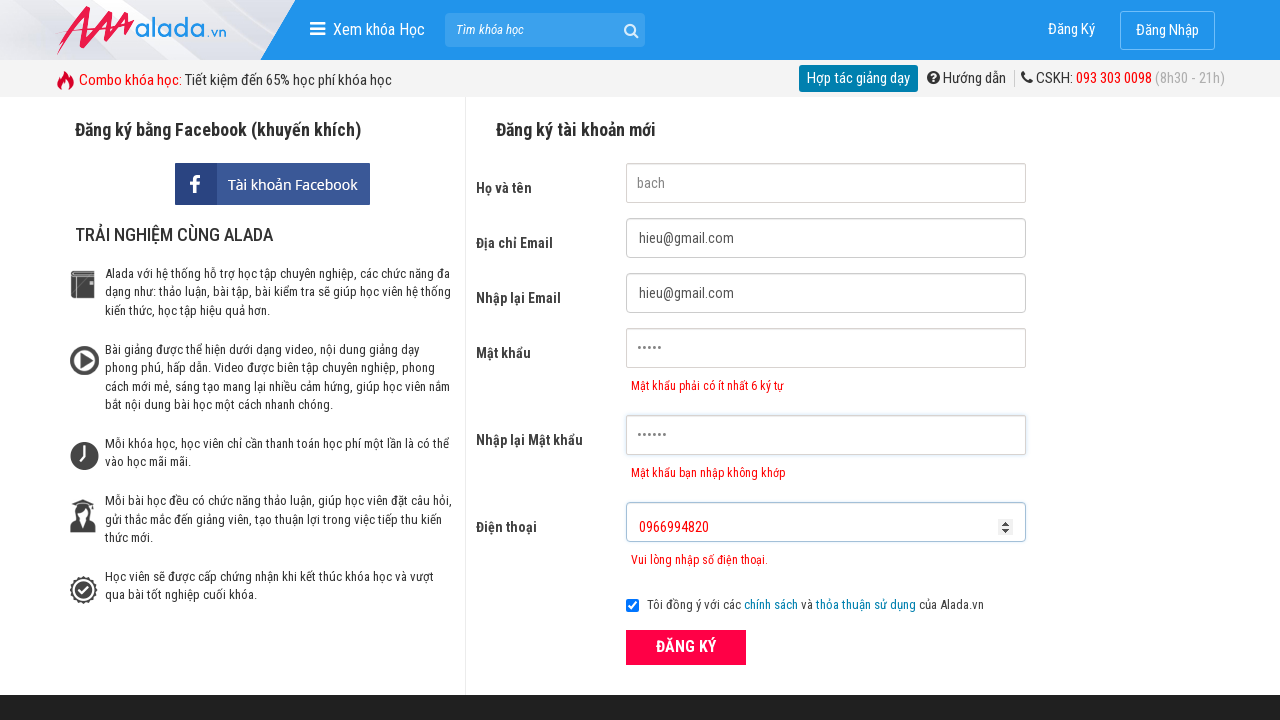

Password error message appeared, validating that password is too short
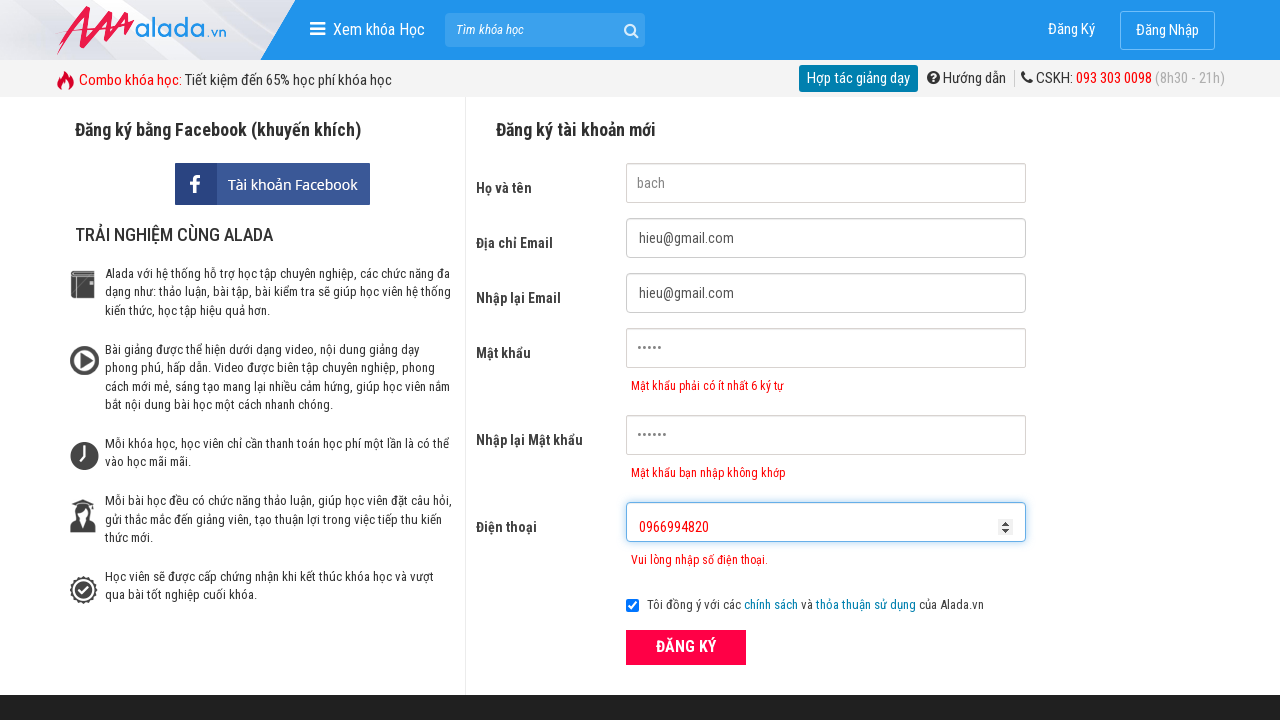

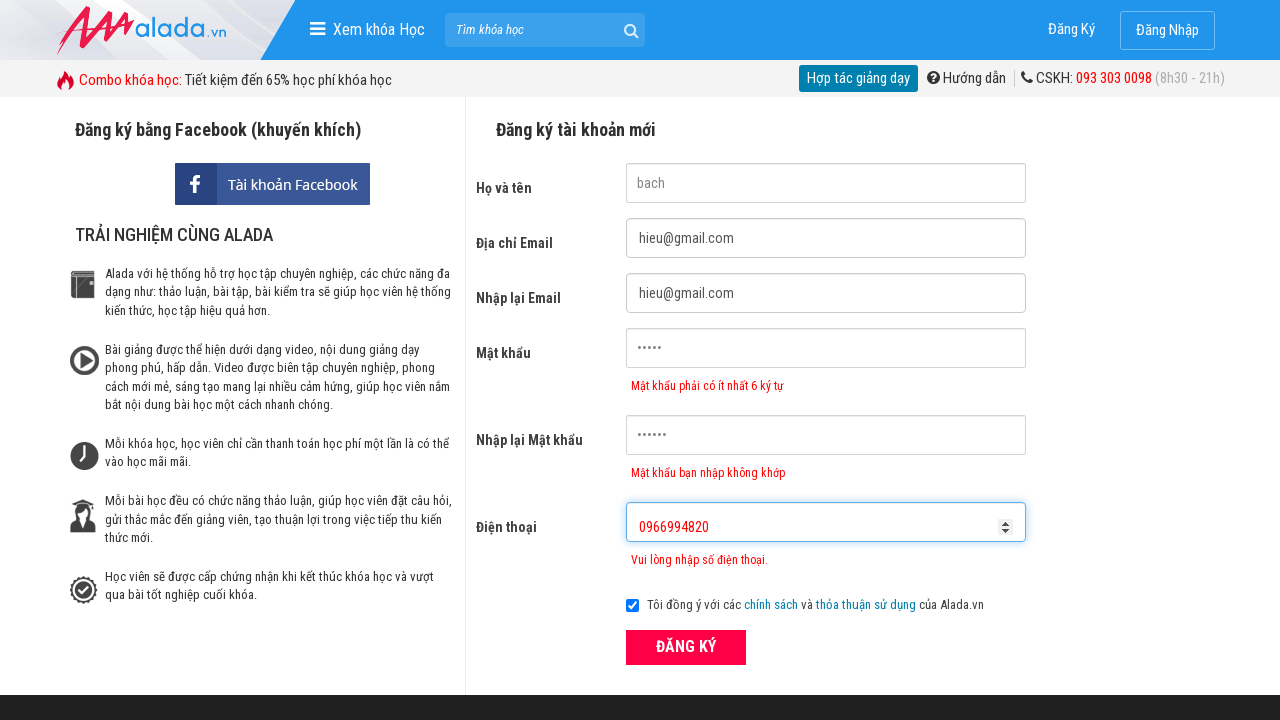